Tests that the browser back button works correctly with filters

Starting URL: https://demo.playwright.dev/todomvc

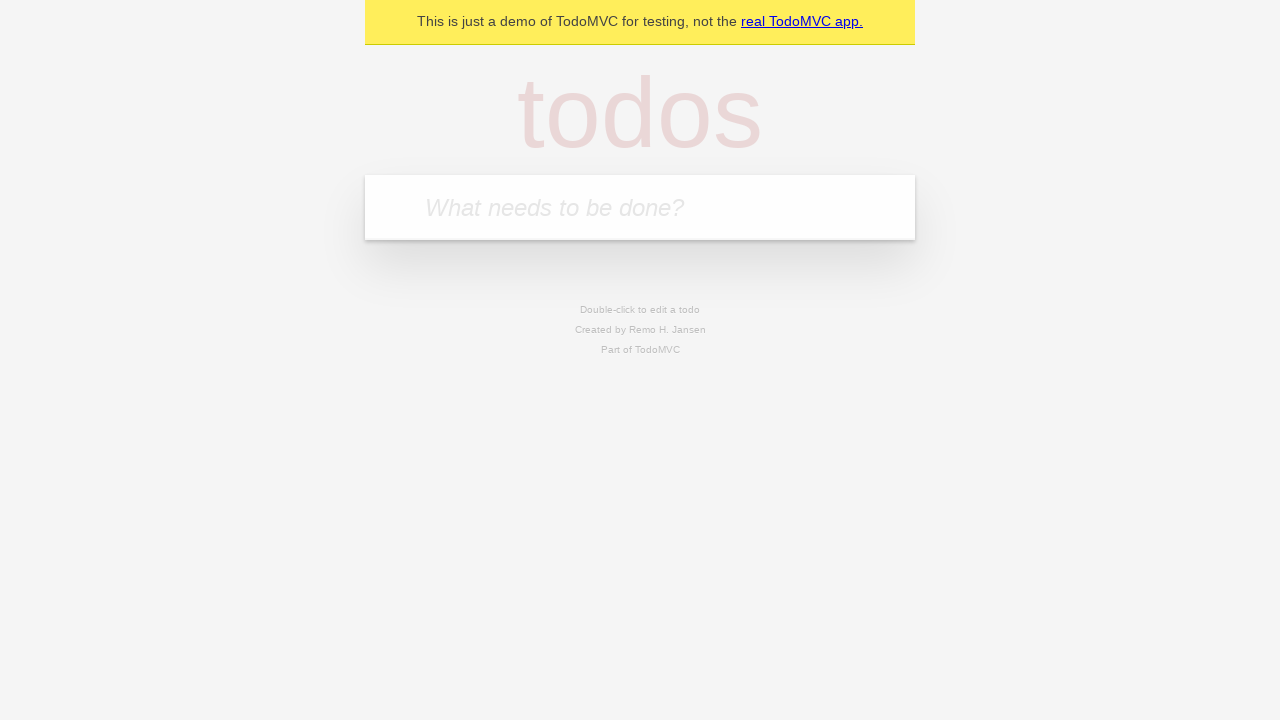

Filled todo input with 'buy some cheese' on internal:attr=[placeholder="What needs to be done?"i]
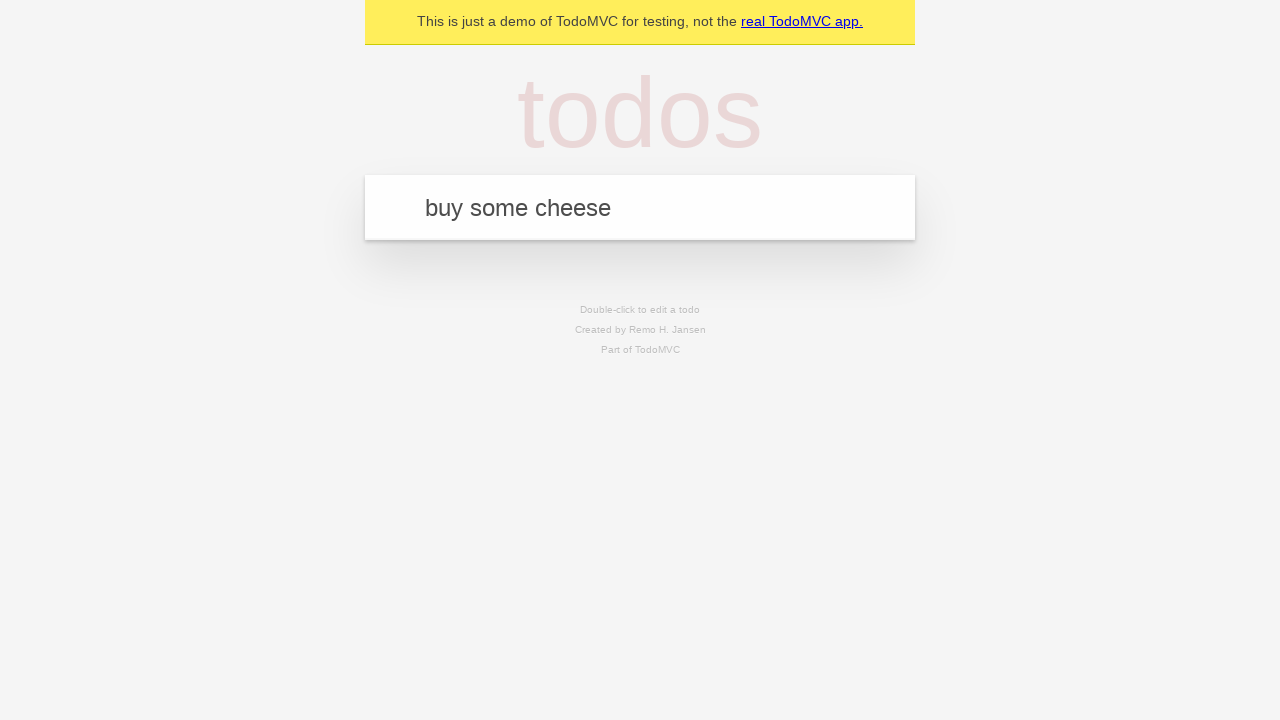

Pressed Enter to add 'buy some cheese' to todo list on internal:attr=[placeholder="What needs to be done?"i]
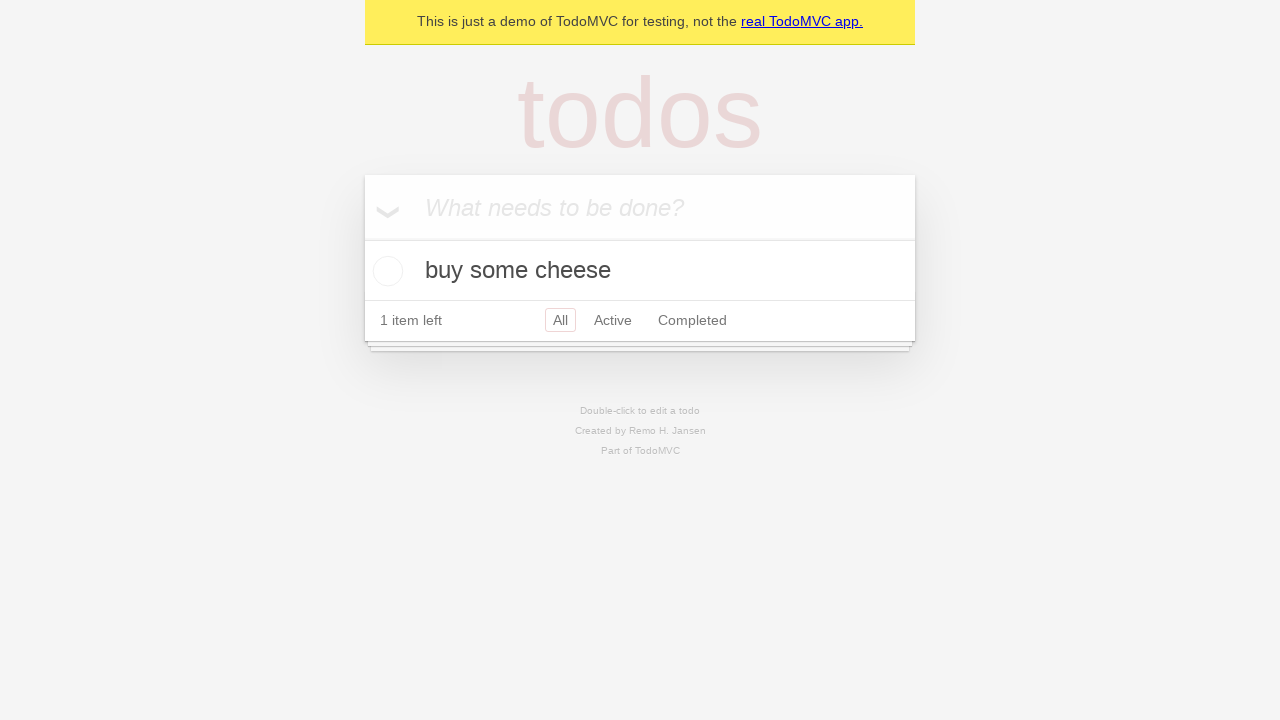

Filled todo input with 'feed the cat' on internal:attr=[placeholder="What needs to be done?"i]
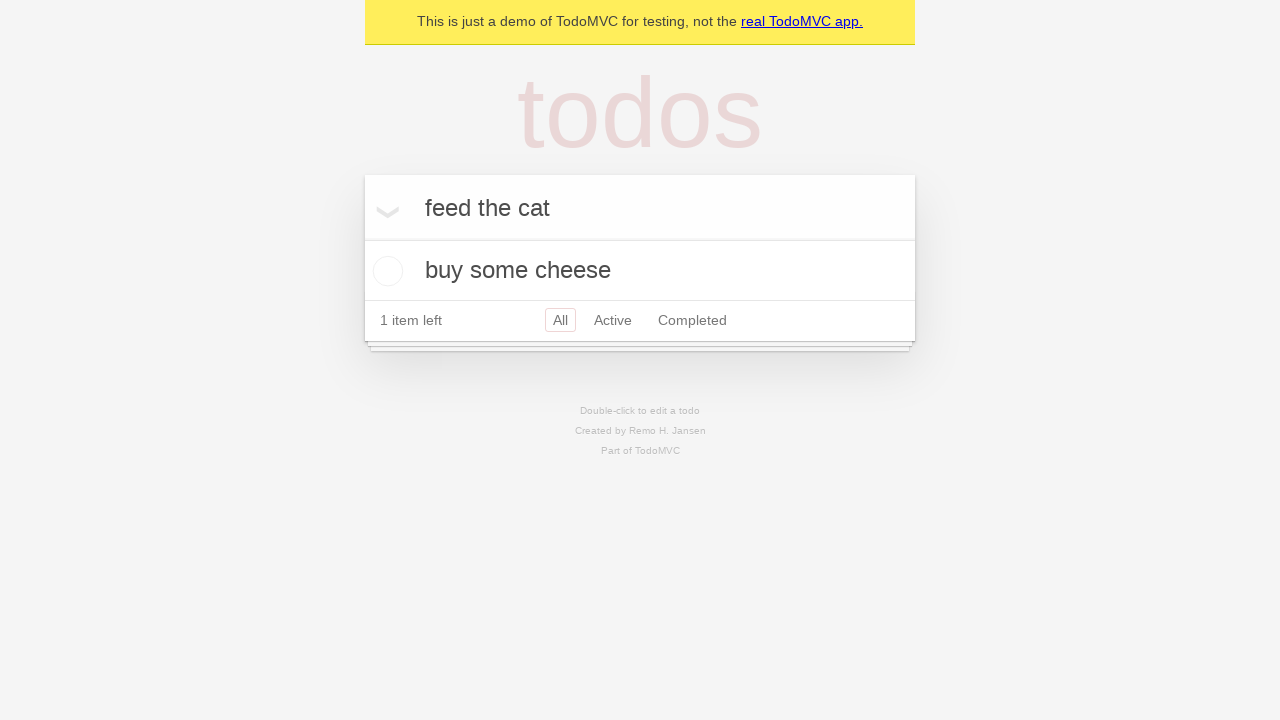

Pressed Enter to add 'feed the cat' to todo list on internal:attr=[placeholder="What needs to be done?"i]
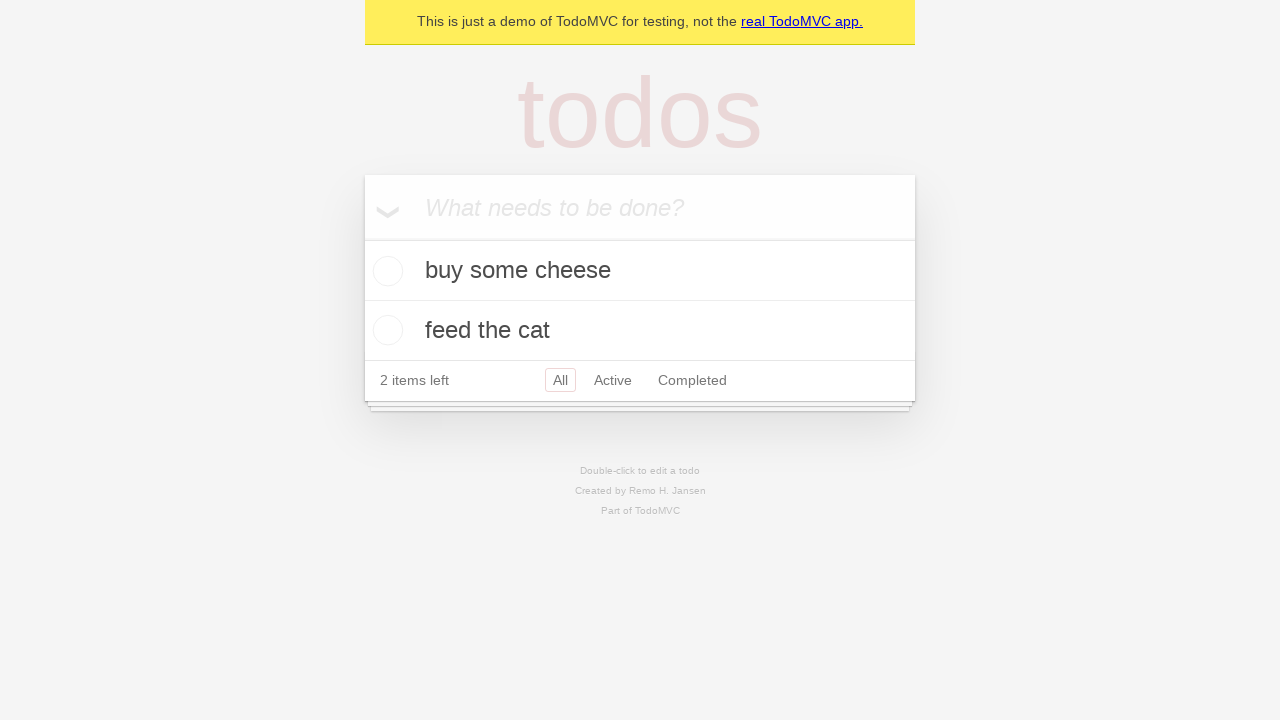

Filled todo input with 'book a doctors appointment' on internal:attr=[placeholder="What needs to be done?"i]
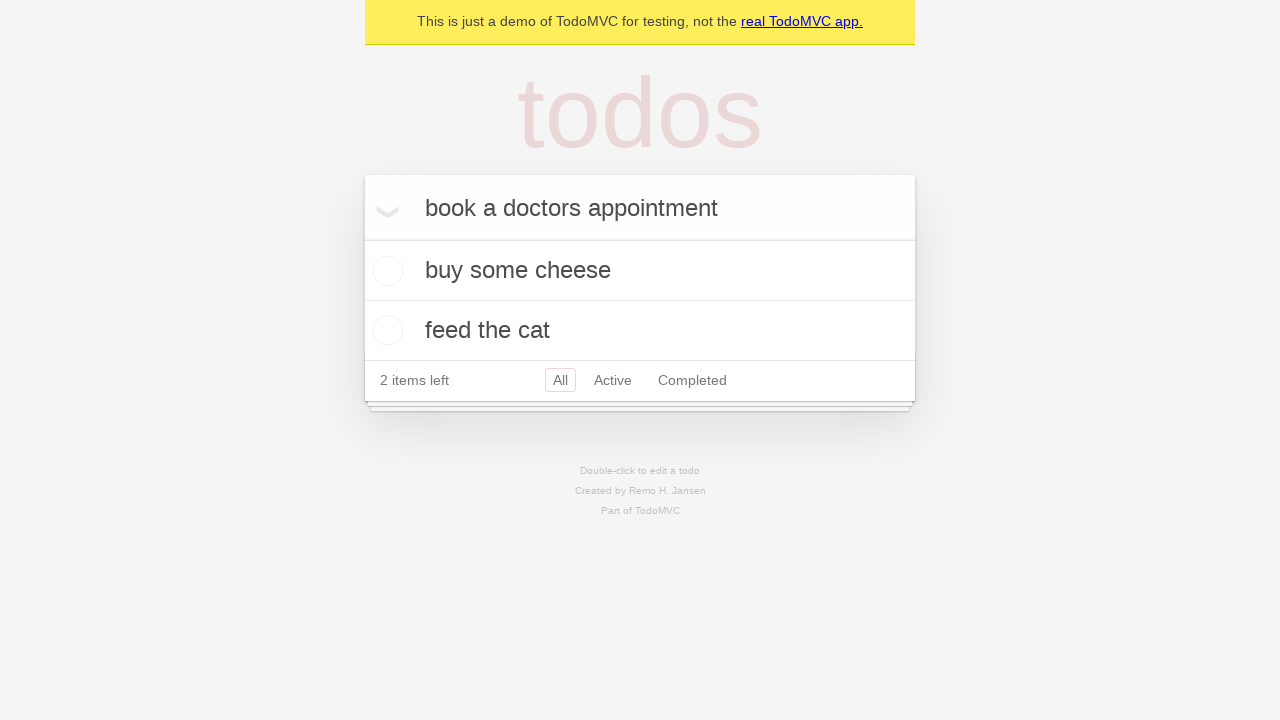

Pressed Enter to add 'book a doctors appointment' to todo list on internal:attr=[placeholder="What needs to be done?"i]
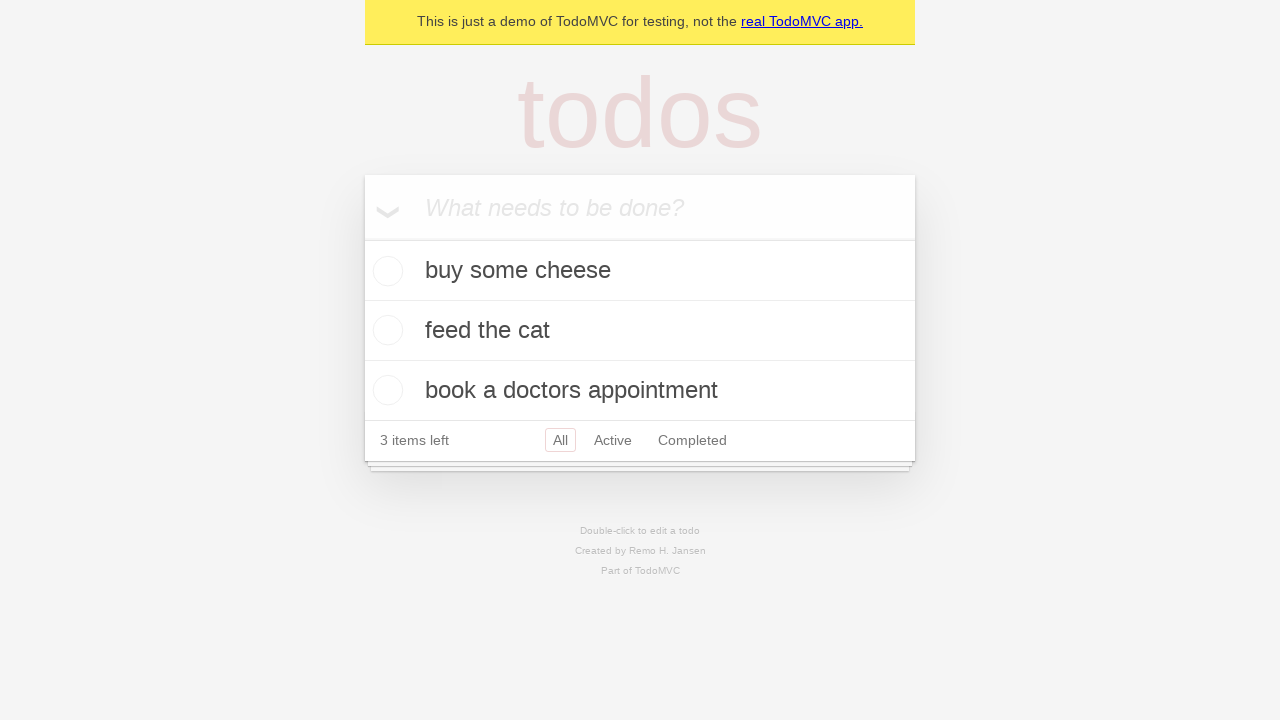

Checked the second todo item at (385, 330) on internal:testid=[data-testid="todo-item"s] >> nth=1 >> internal:role=checkbox
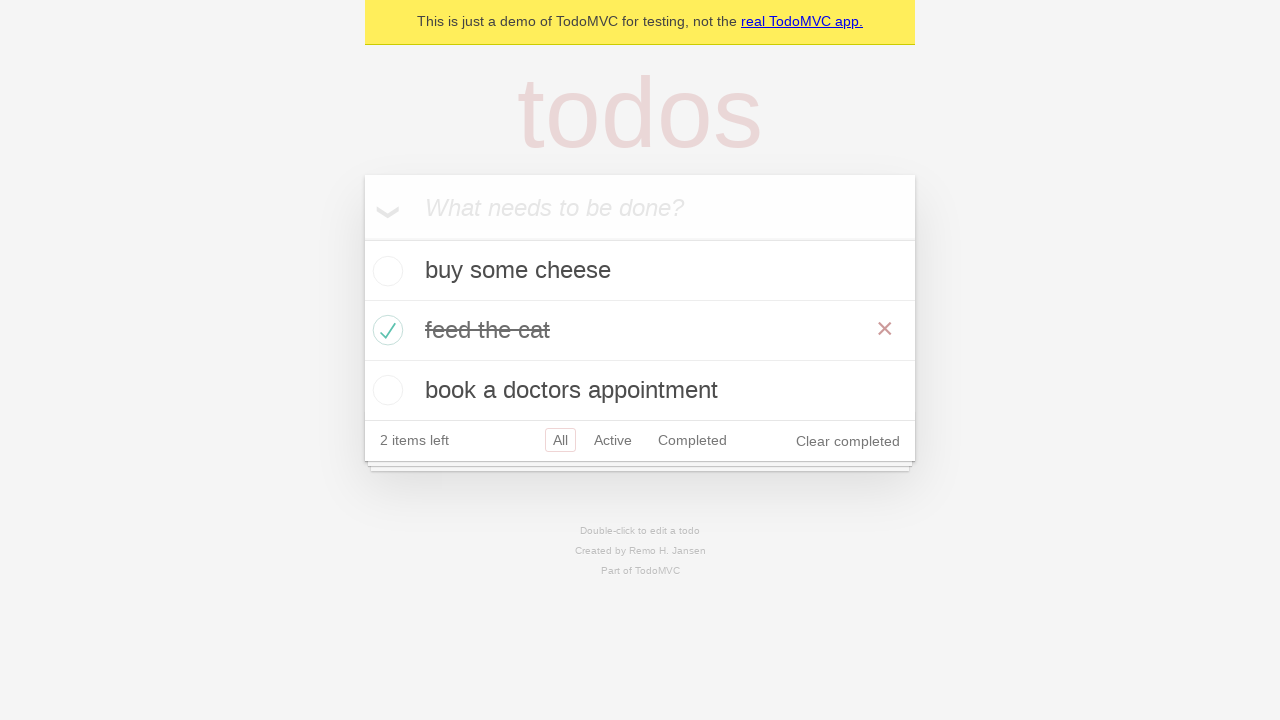

Clicked 'All' filter link at (560, 440) on internal:role=link[name="All"i]
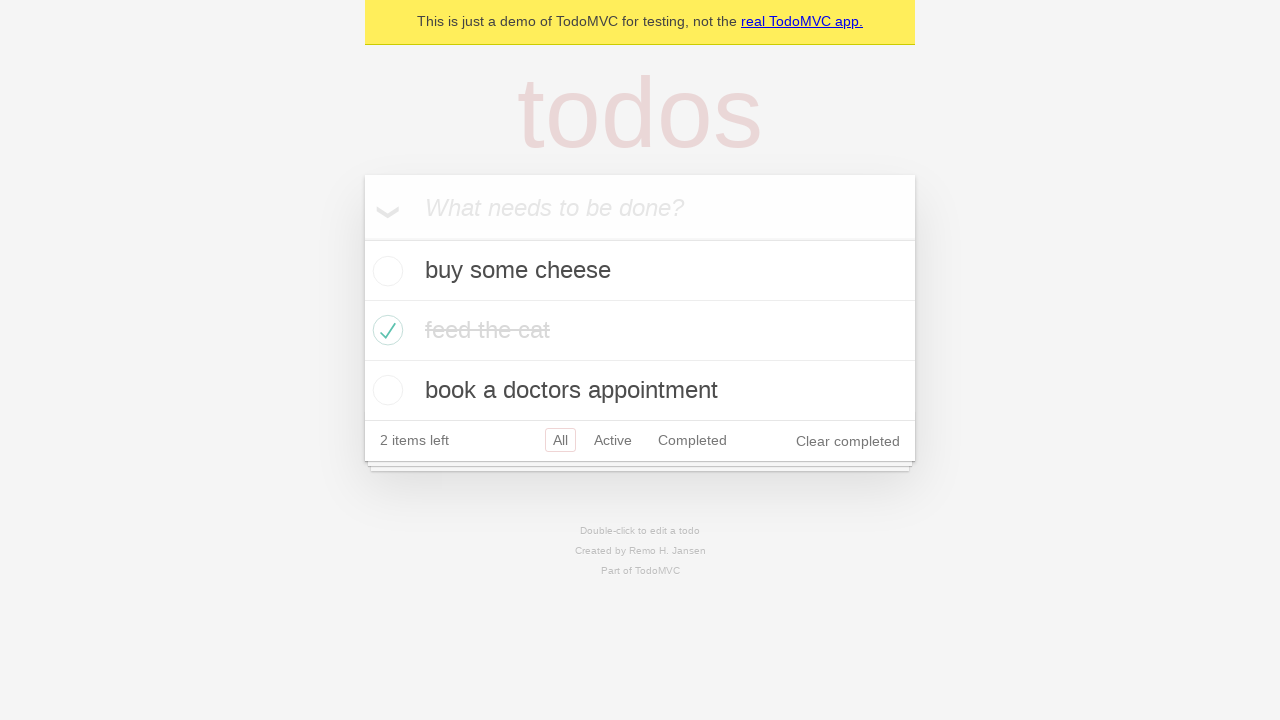

Clicked 'Active' filter link at (613, 440) on internal:role=link[name="Active"i]
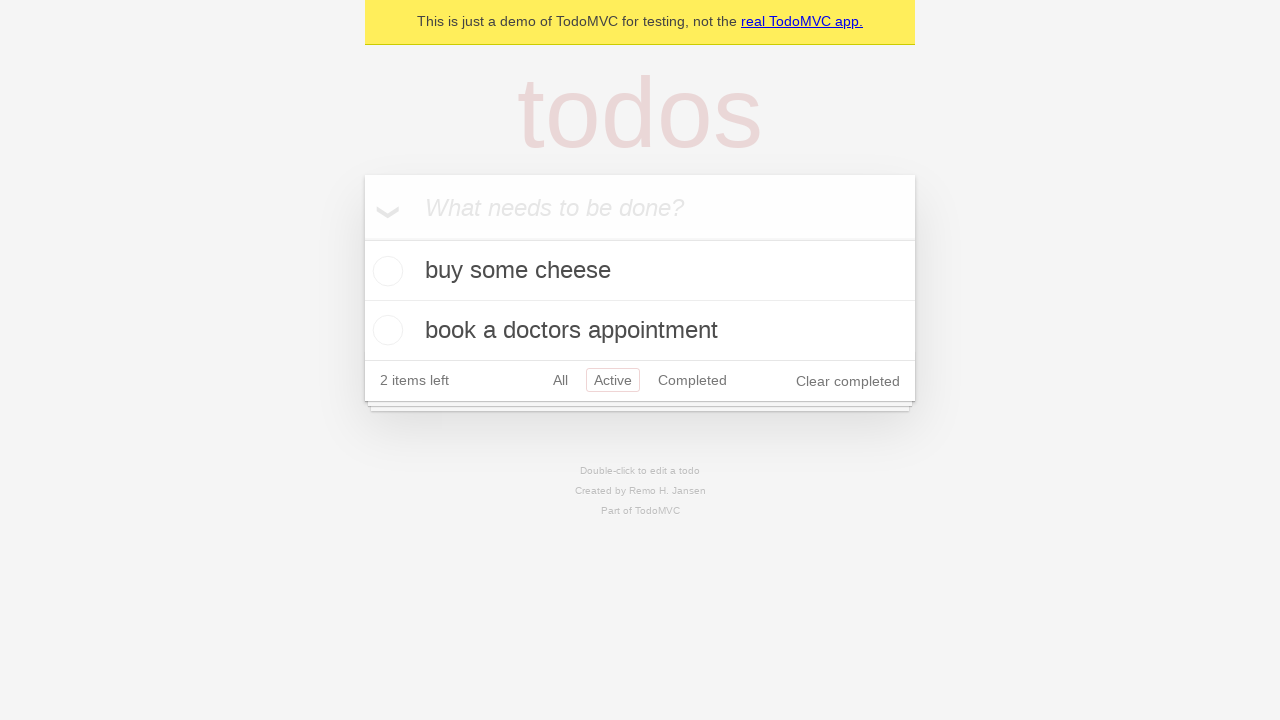

Clicked 'Completed' filter link at (692, 380) on internal:role=link[name="Completed"i]
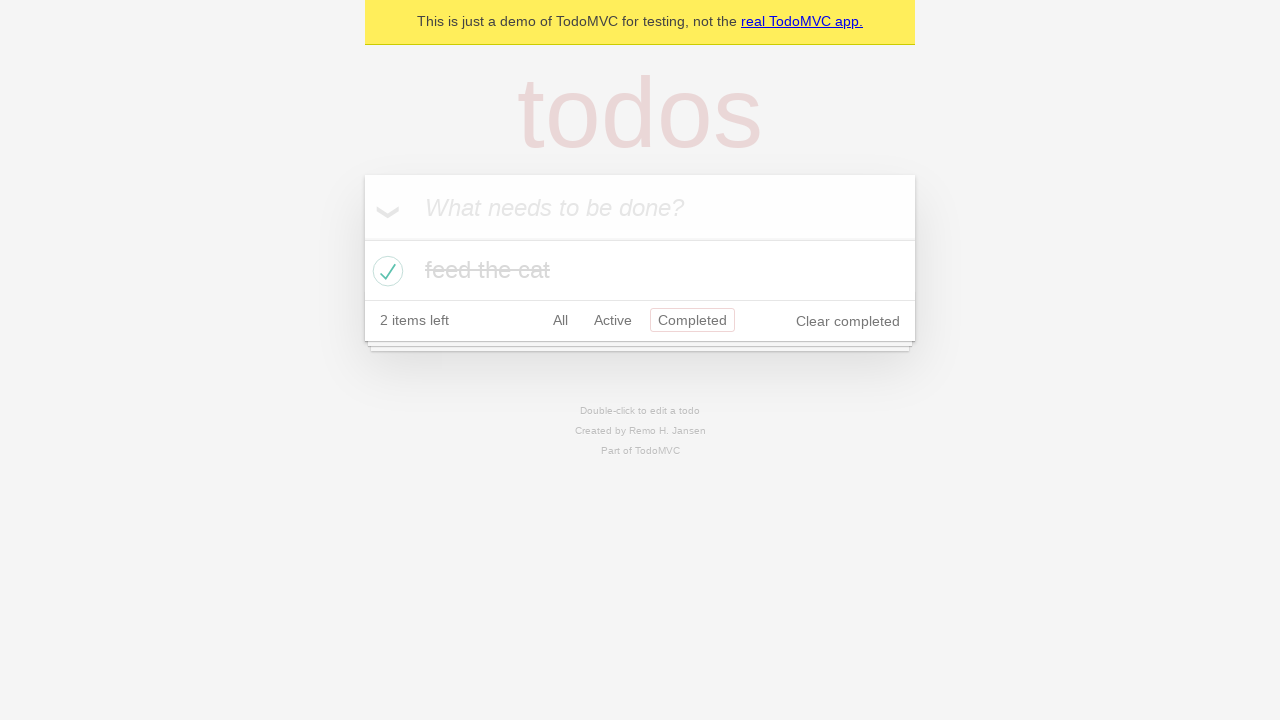

Navigated back from Completed filter
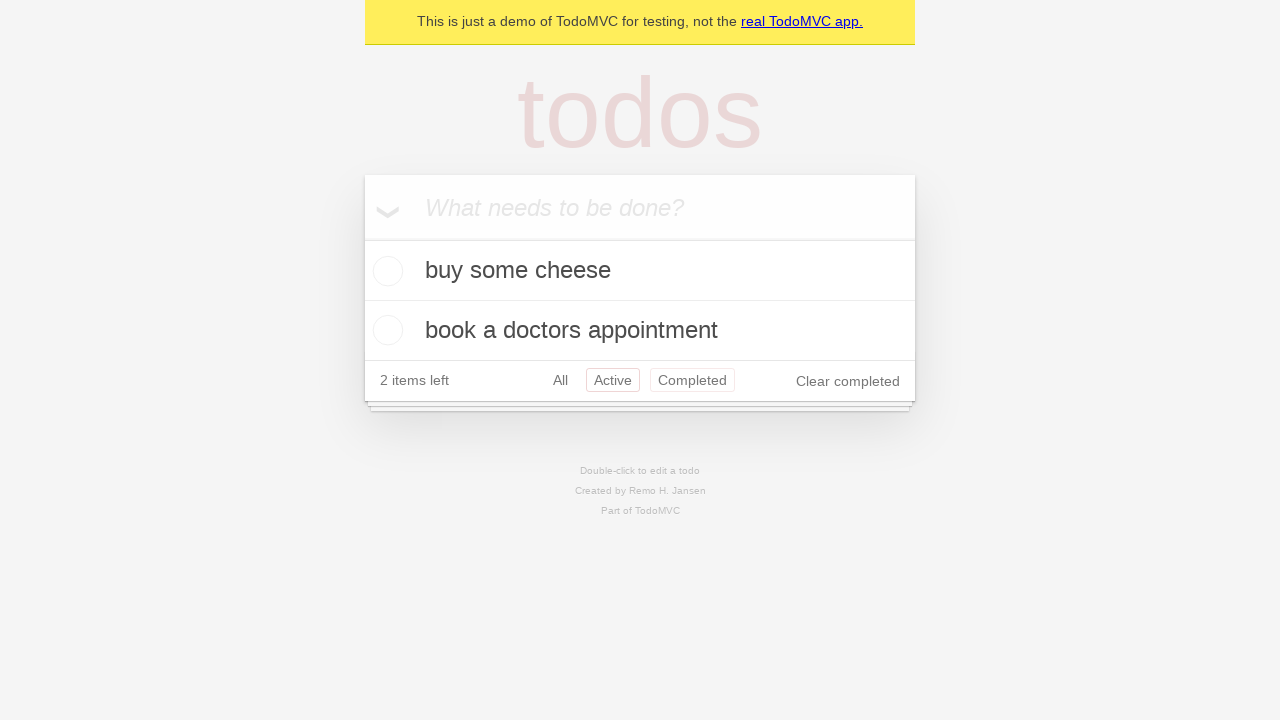

Navigated back from Active filter
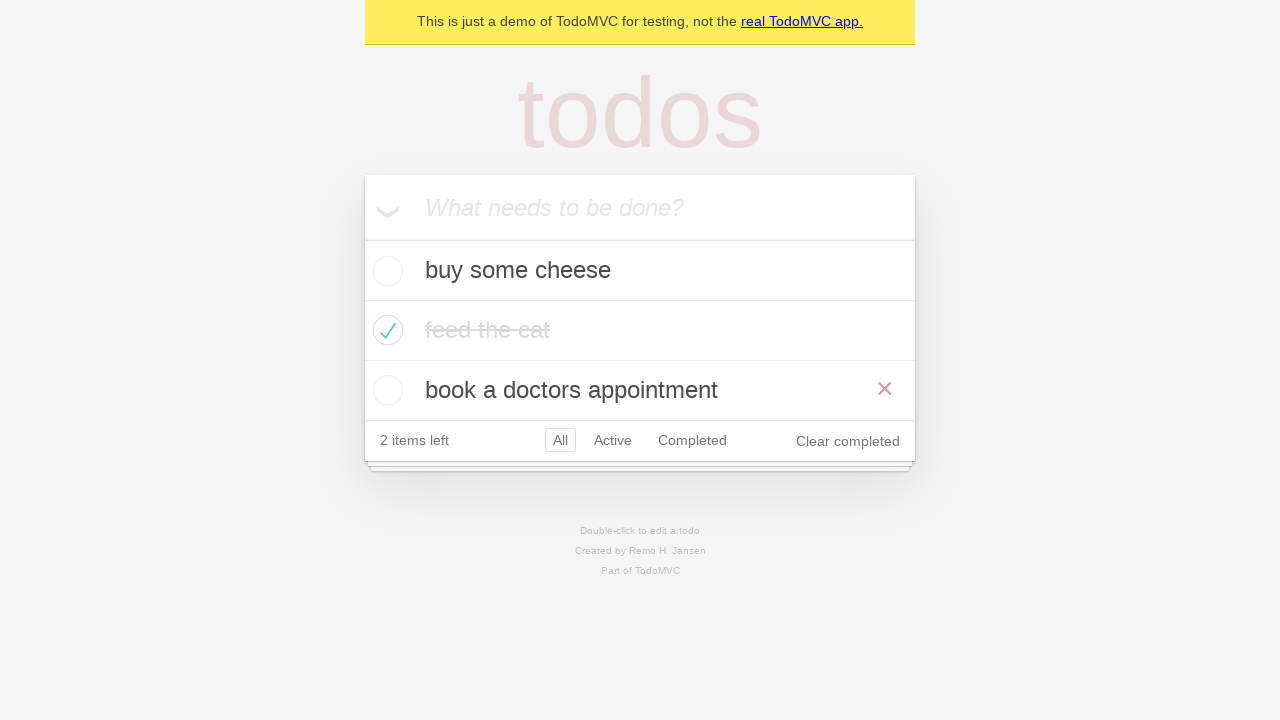

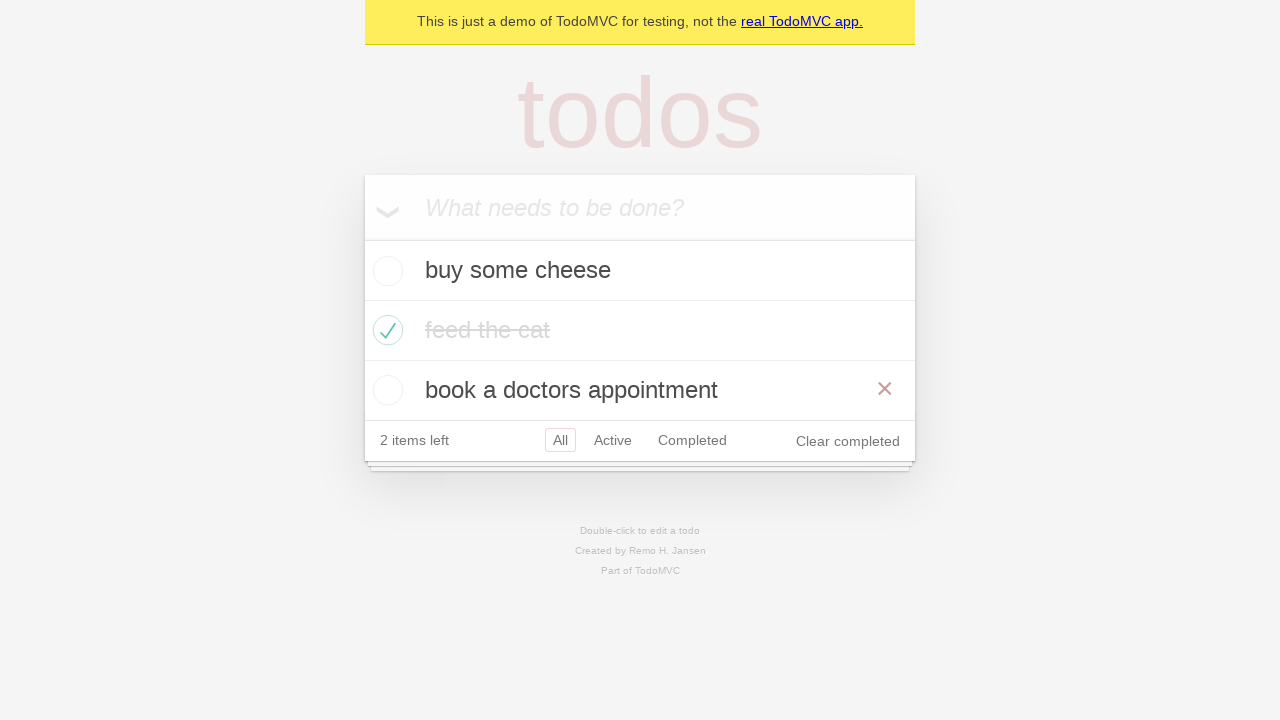